Tests drag and drop functionality by dragging an element and dropping it onto a target element

Starting URL: https://jqueryui.com/resources/demos/droppable/default.html

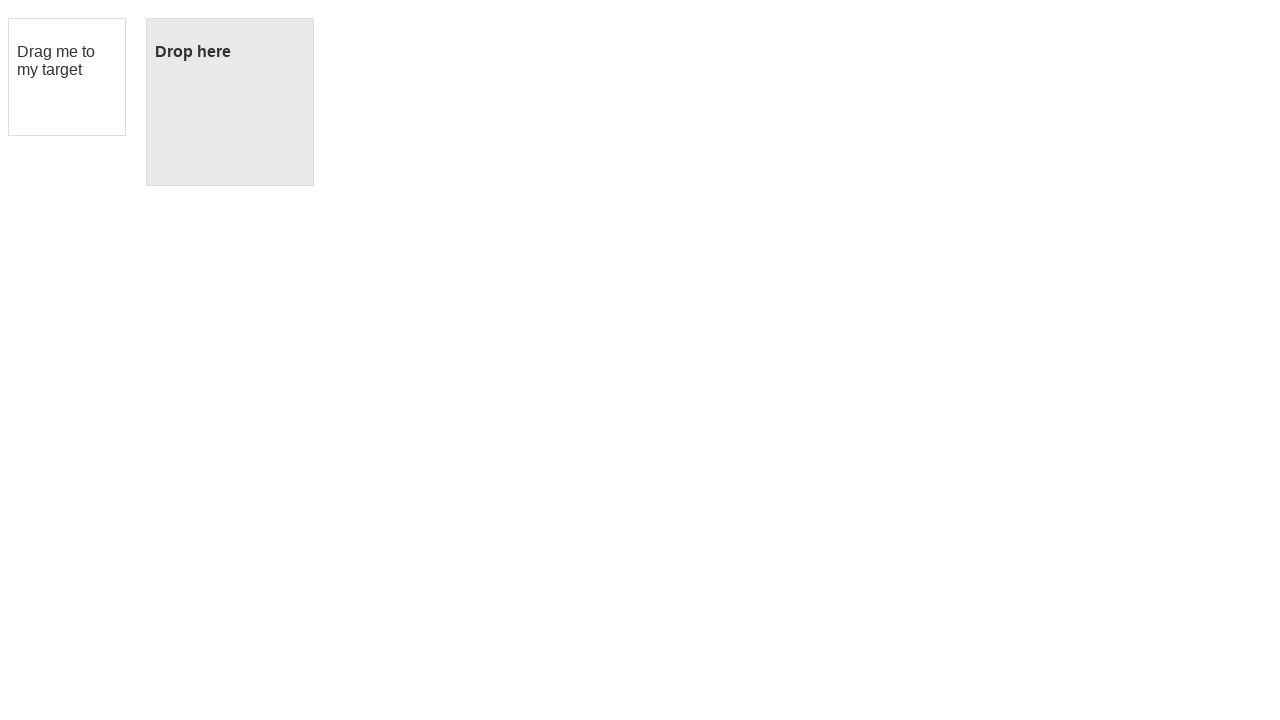

Located draggable element with id 'draggable'
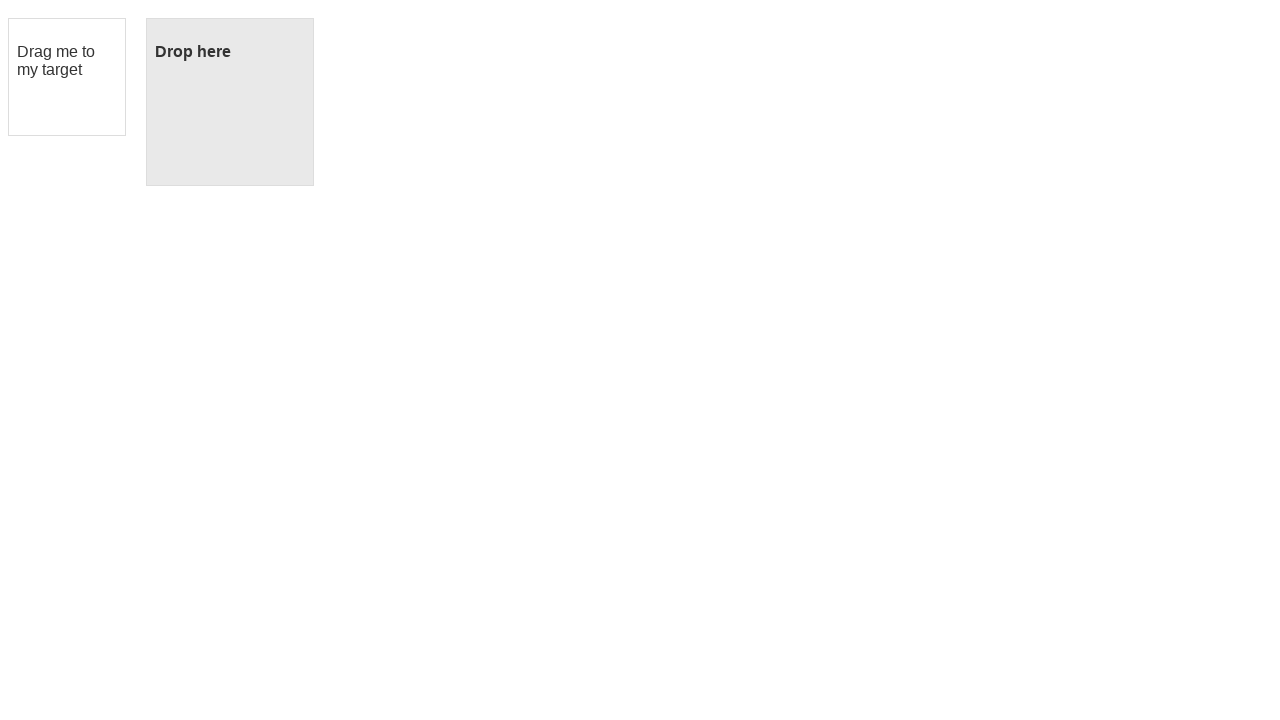

Located droppable target element with id 'droppable'
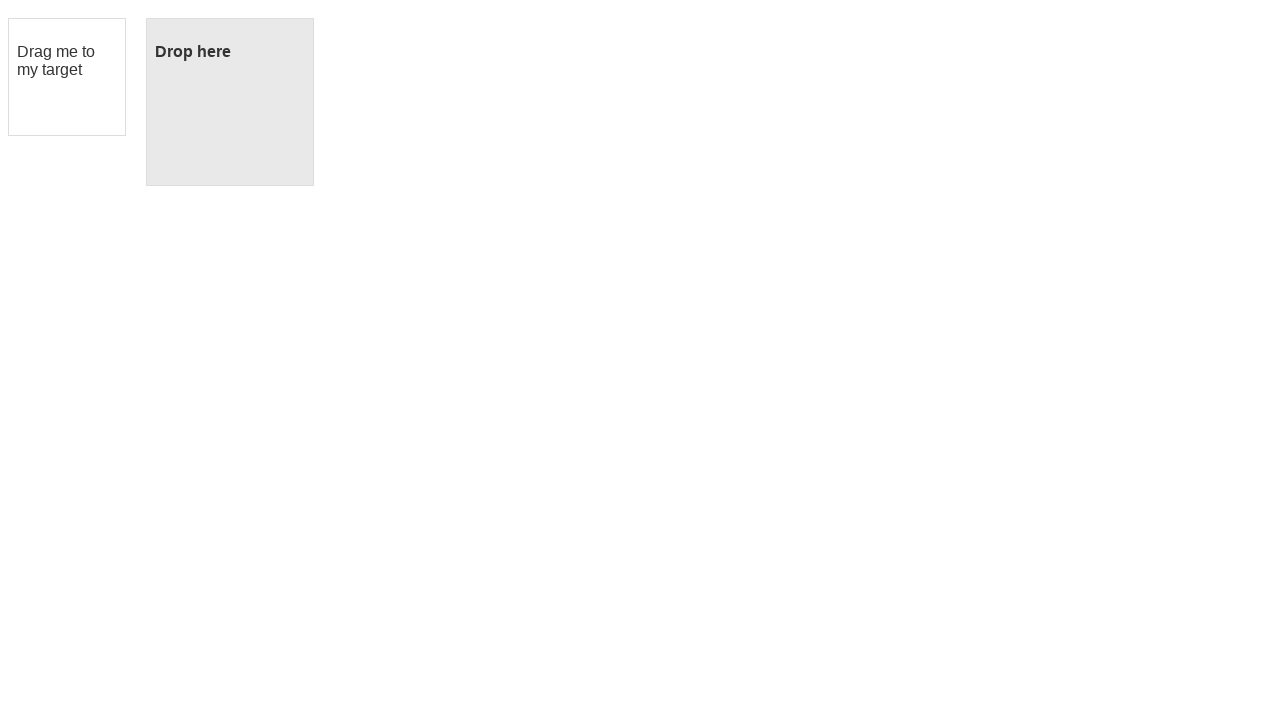

Dragged element onto droppable target at (230, 102)
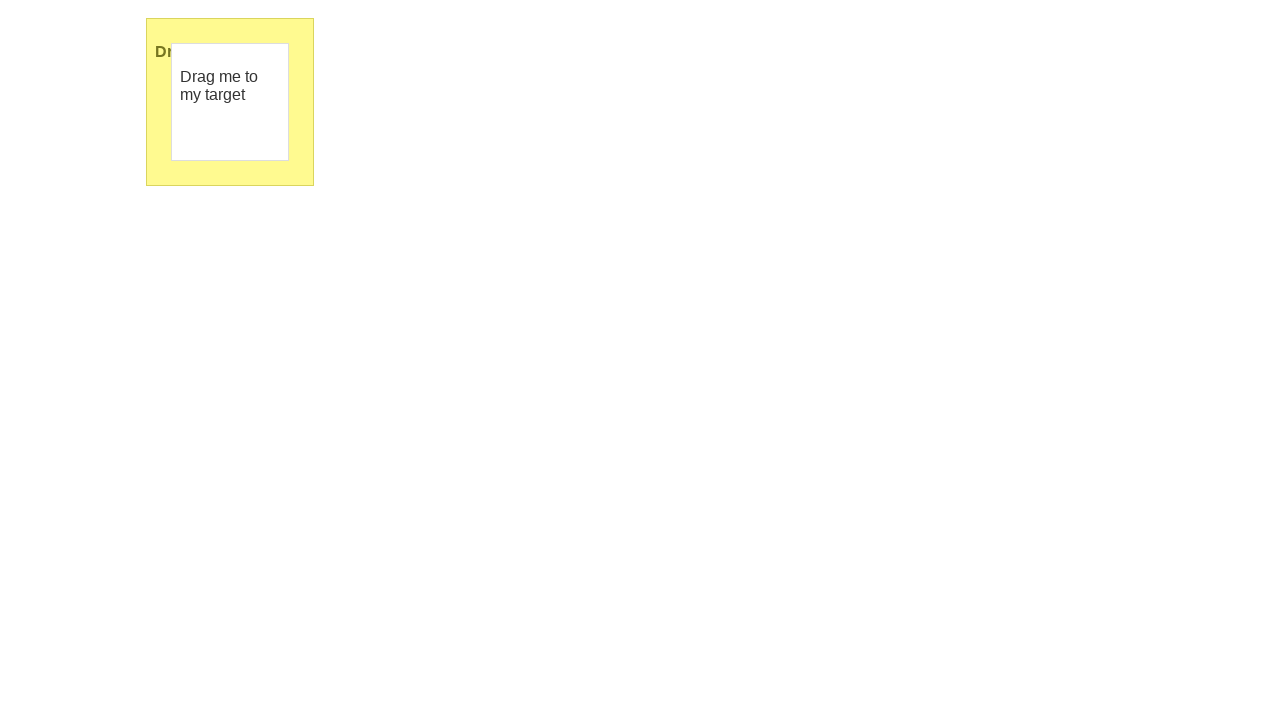

Waited 1 second for drag and drop result to complete
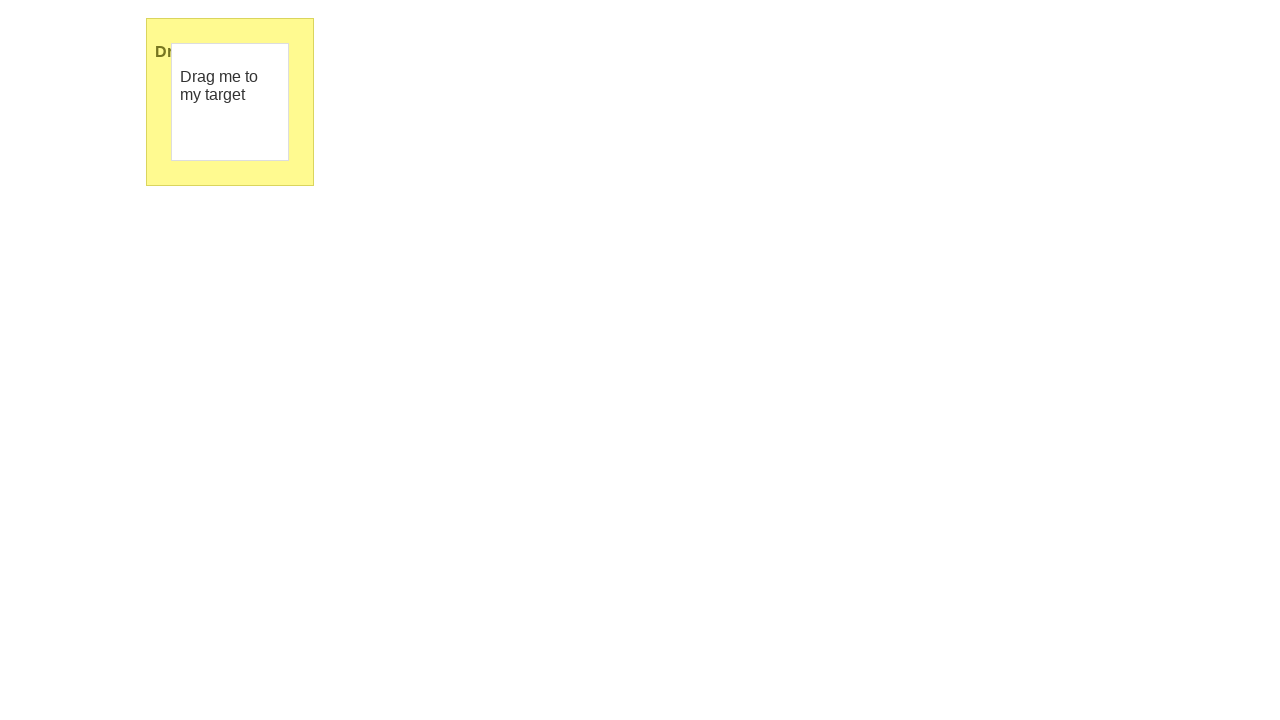

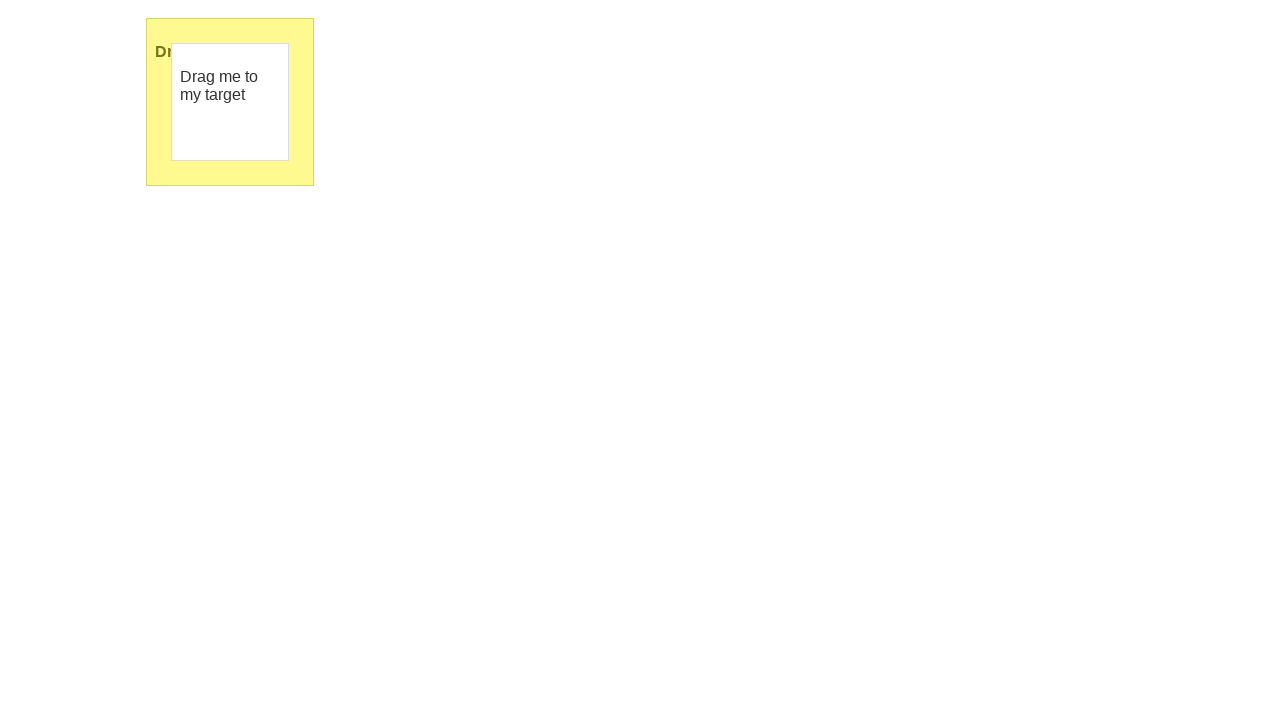